Tests an e-commerce site workflow by searching for products starting with "ca", adding Cashews to cart, and completing the order with country selection

Starting URL: https://rahulshettyacademy.com/seleniumPractise/#/

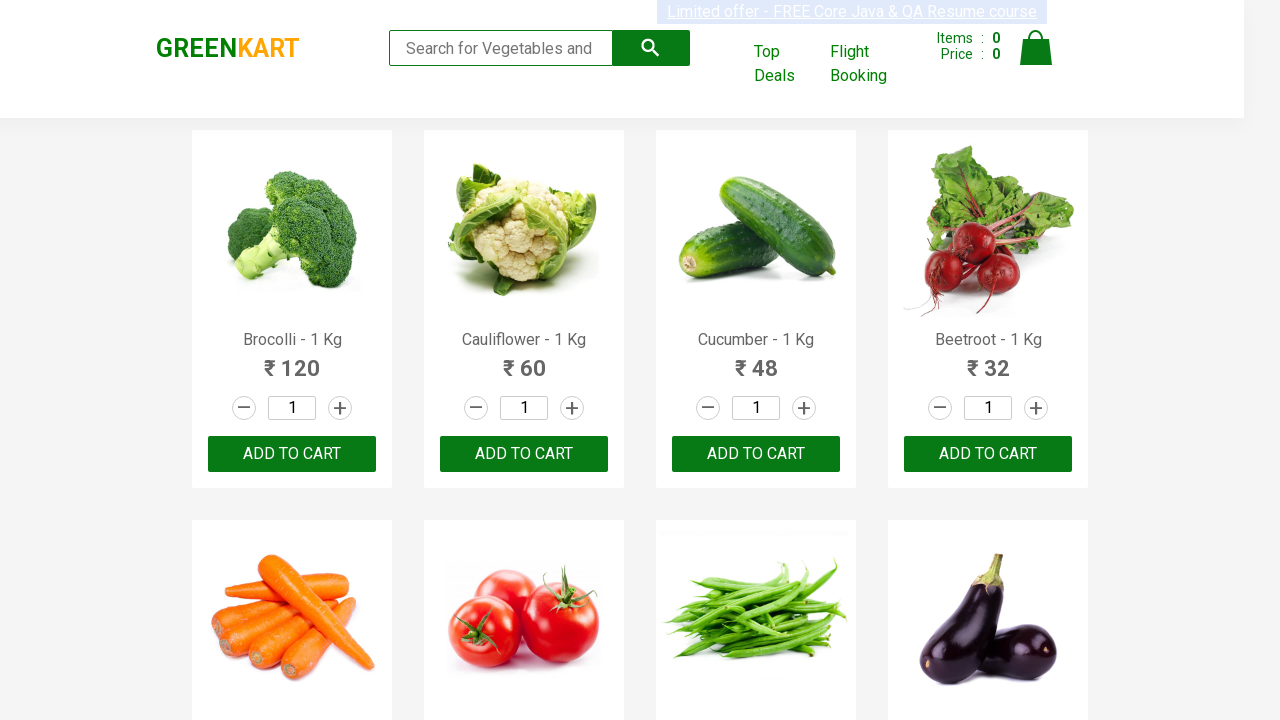

Filled search field with 'ca' to find products on [class="search-keyword"]
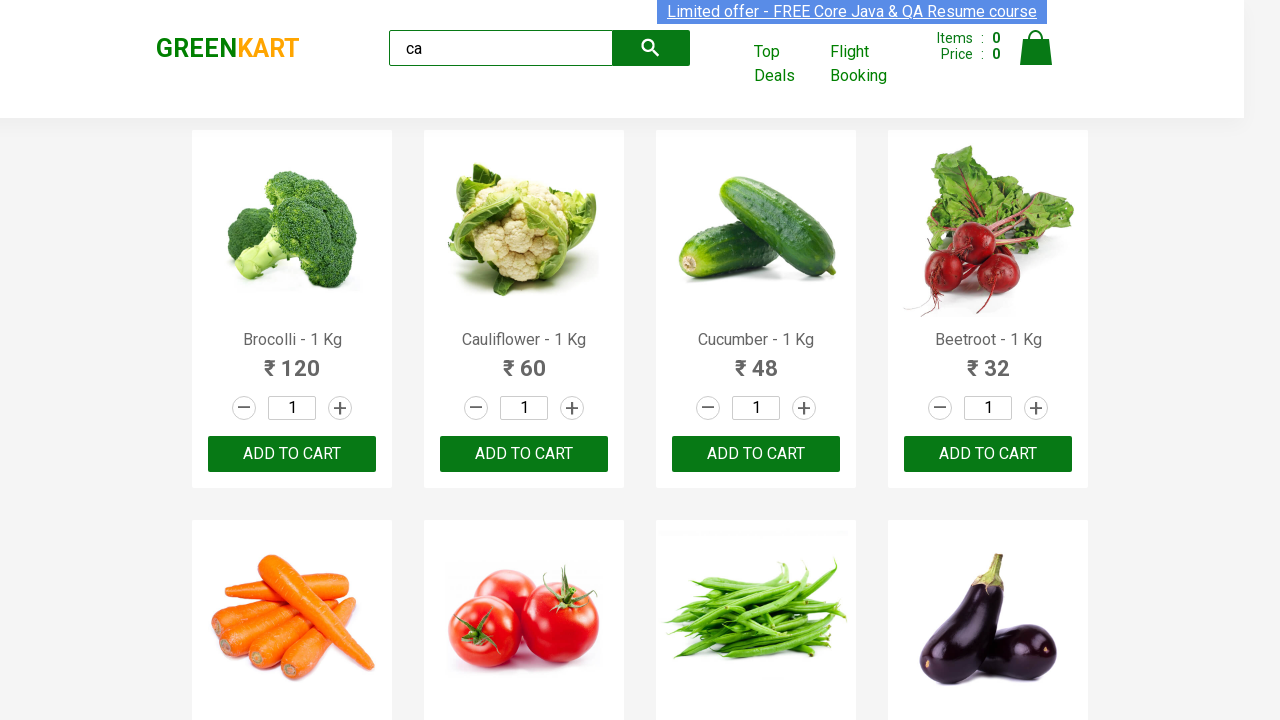

Clicked submit button to search for products starting with 'ca' at (651, 48) on [type="submit"]
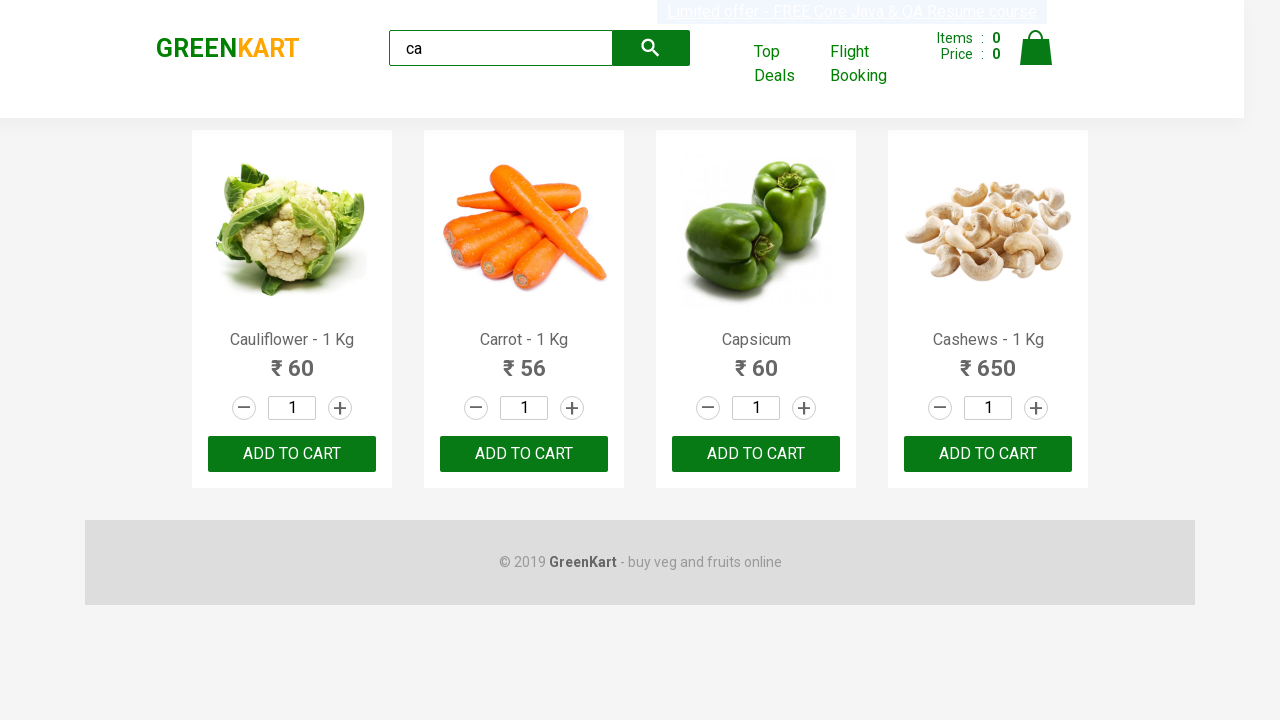

Retrieved all product names from search results
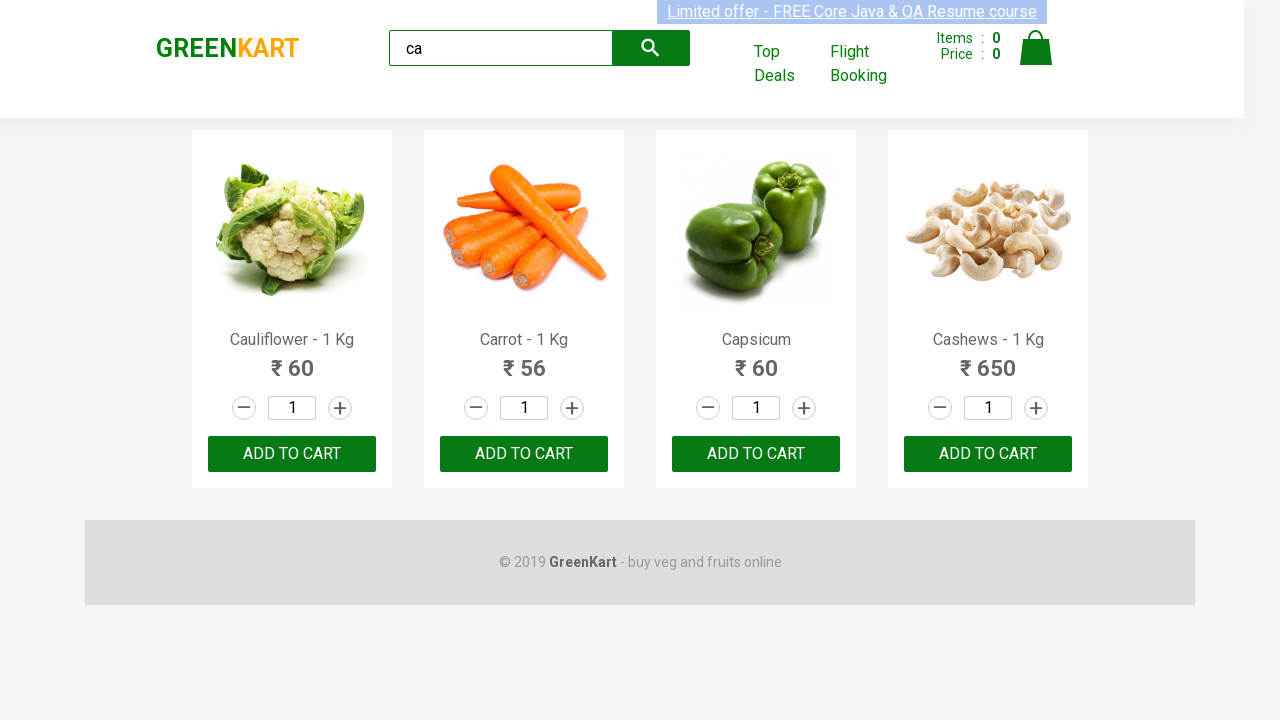

Found Cashews product and clicked Add to Cart button at (988, 454) on [class="product-action"] button >> nth=3
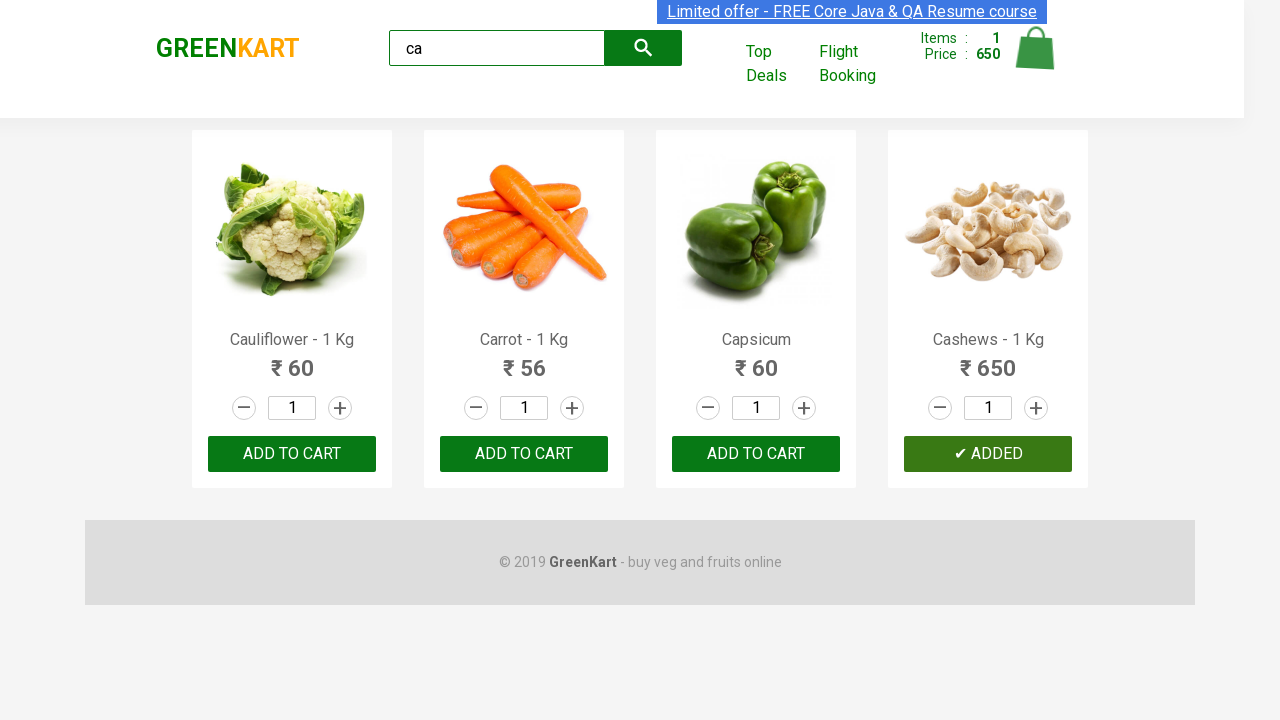

Clicked on Cart icon to view cart at (1036, 48) on img[alt="Cart"]
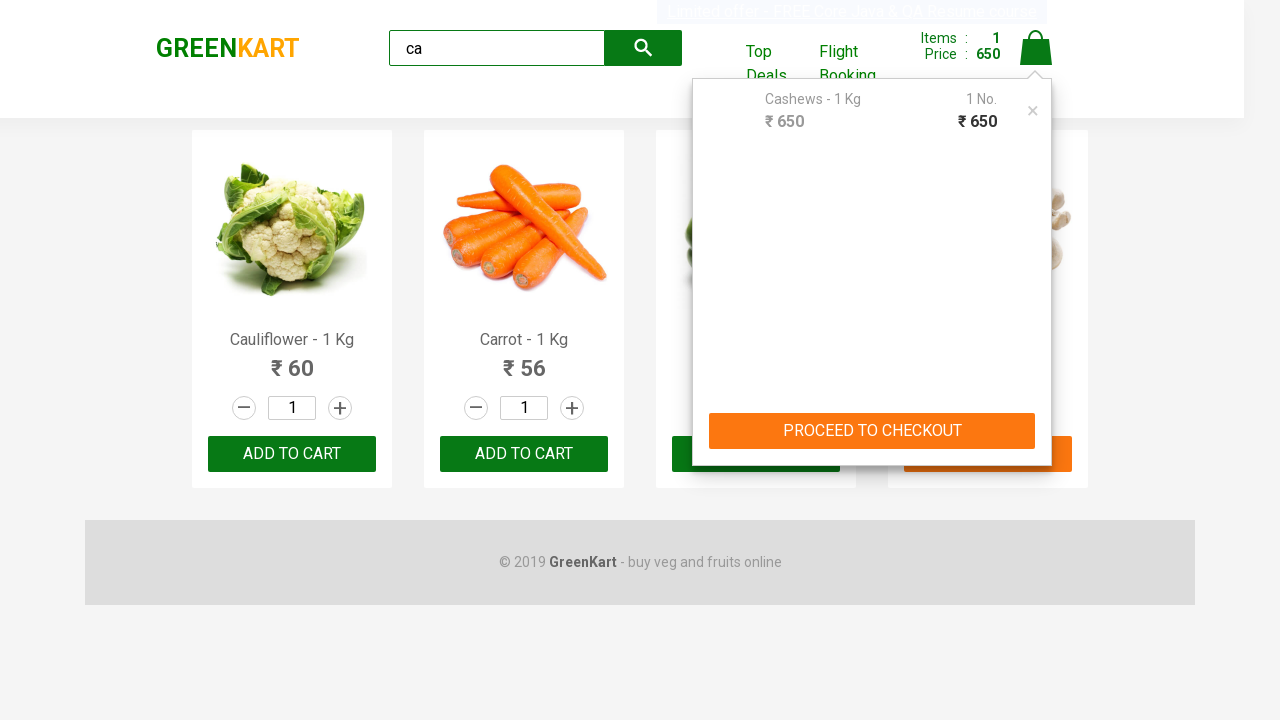

Clicked checkout button in cart at (872, 431) on [class="action-block"] button >> nth=0
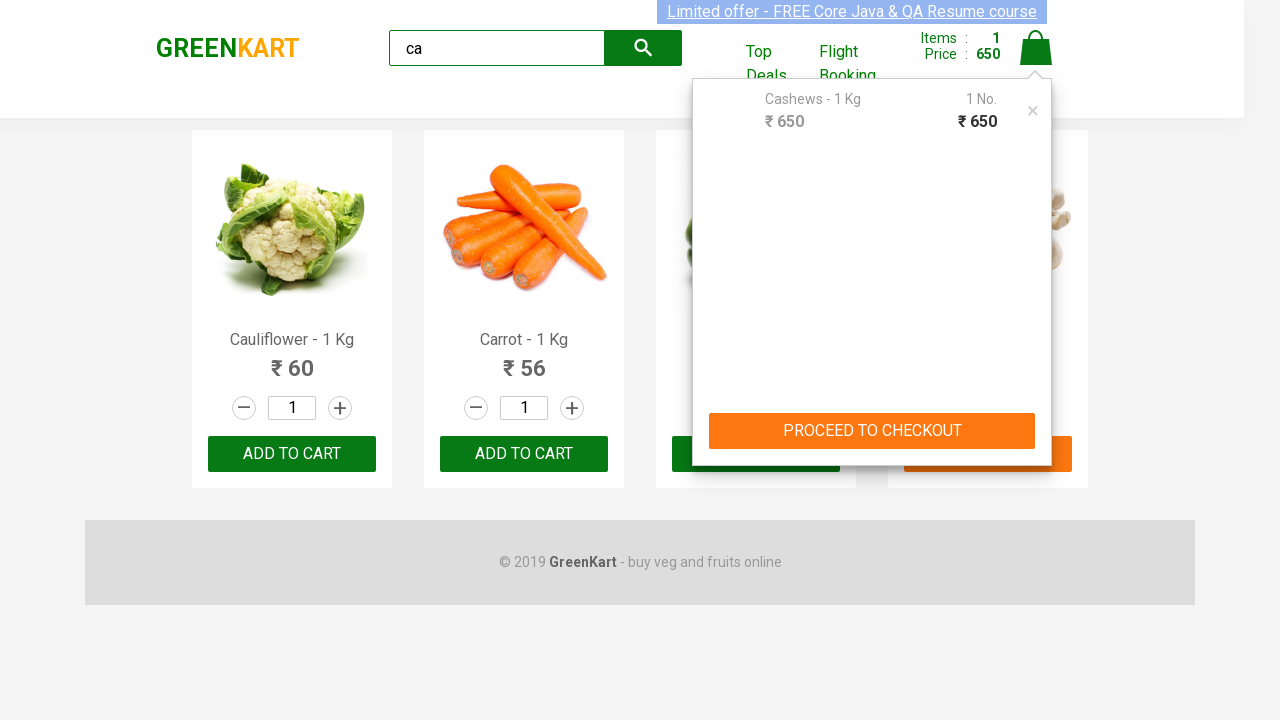

Clicked Place Order button at (1036, 420) on text=Place Order
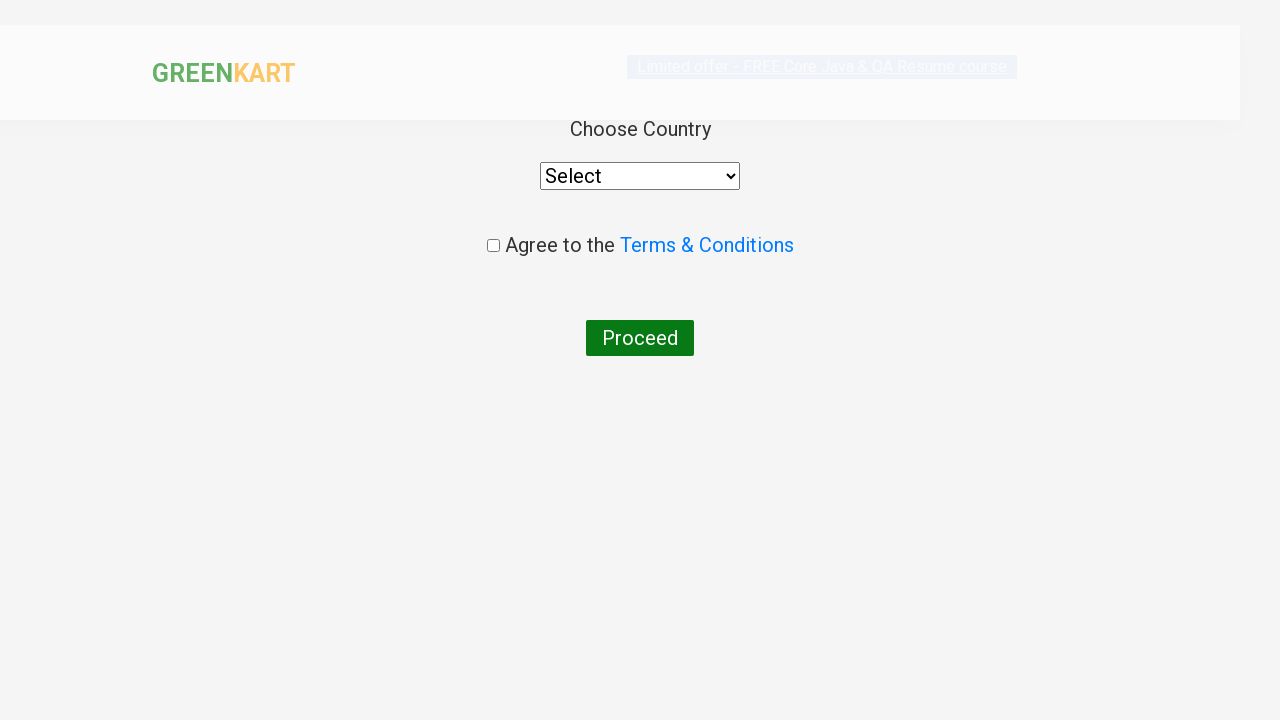

Selected 'India' from country dropdown on select
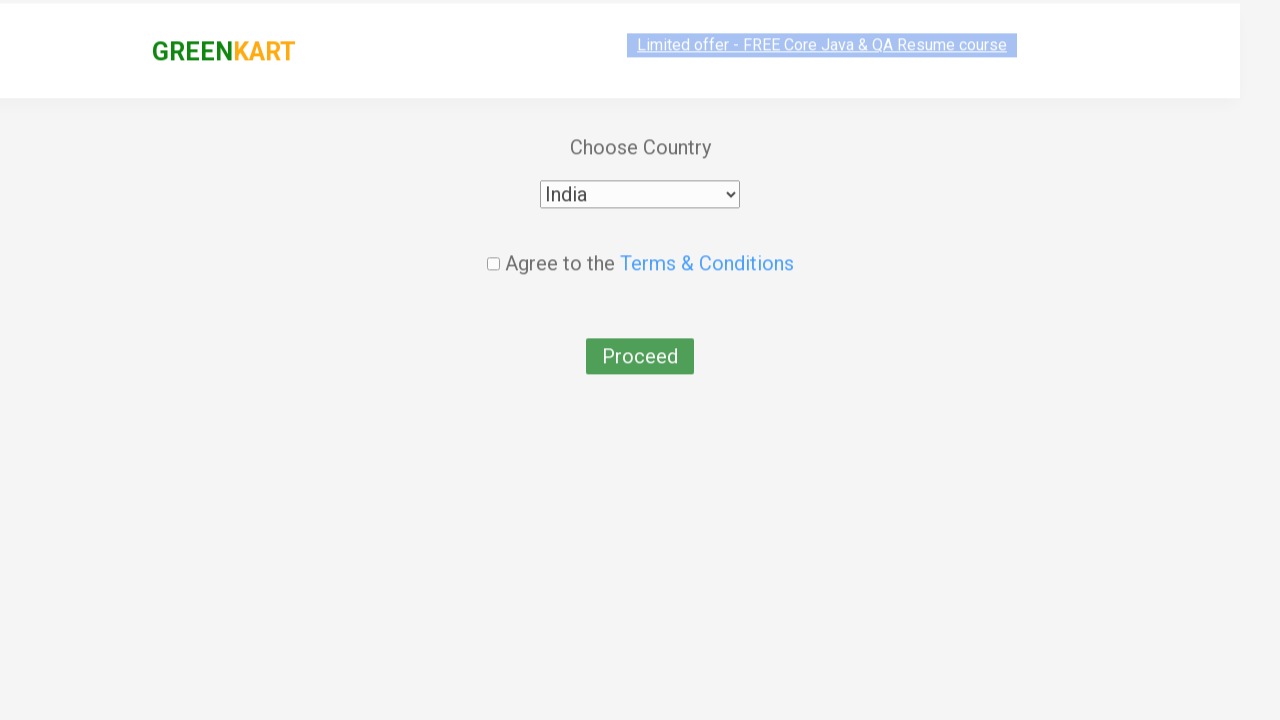

Clicked terms and conditions checkbox at (493, 246) on [class="chkAgree"]
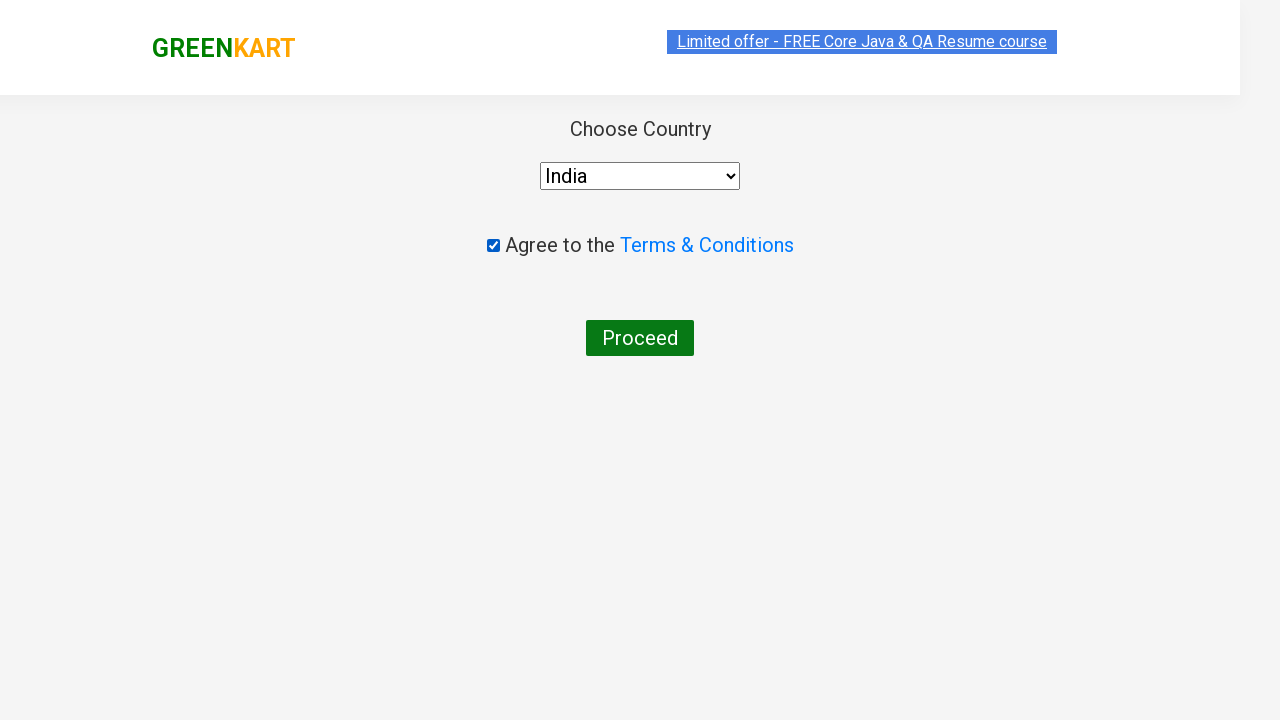

Clicked final submit button to complete order at (640, 338) on button
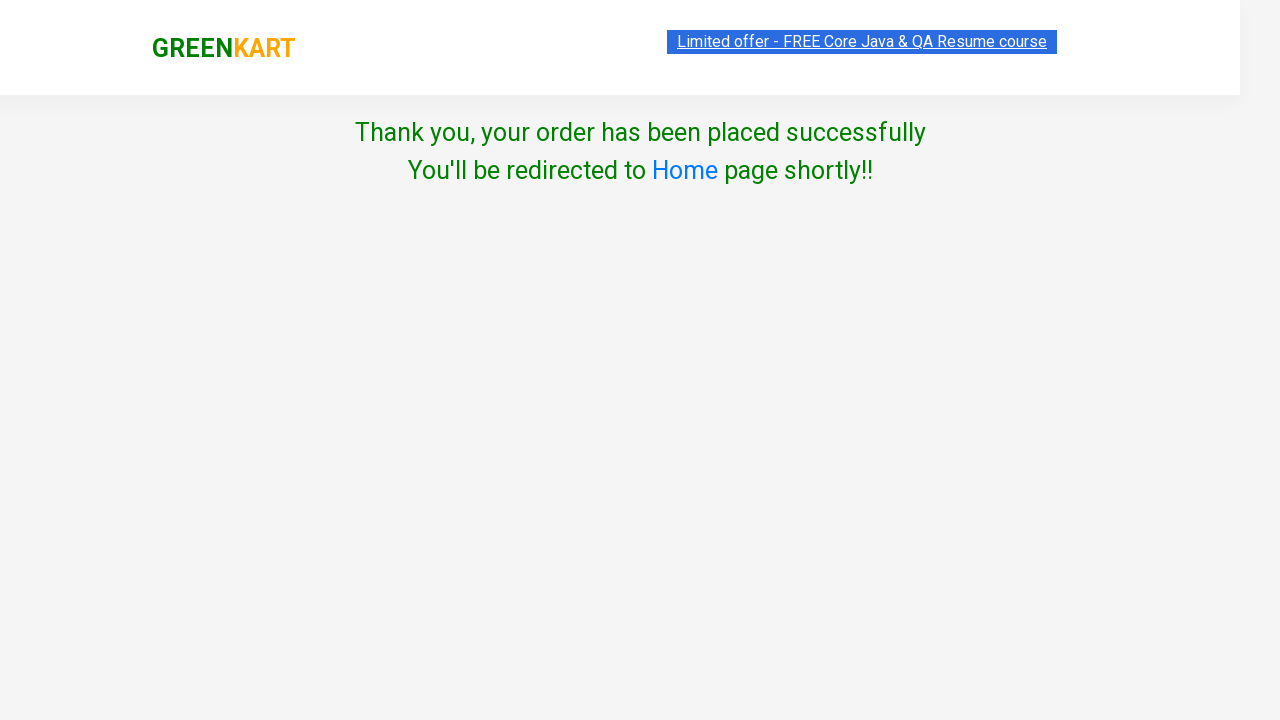

Order success message appeared confirming order placement
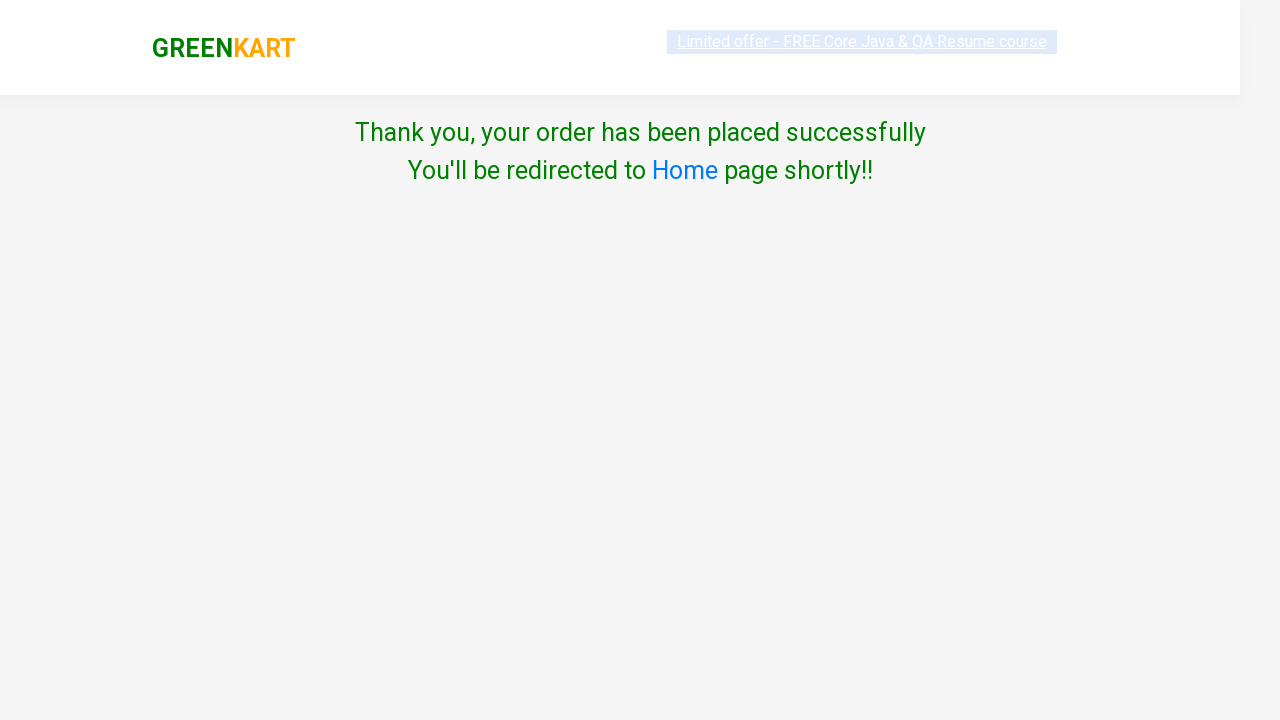

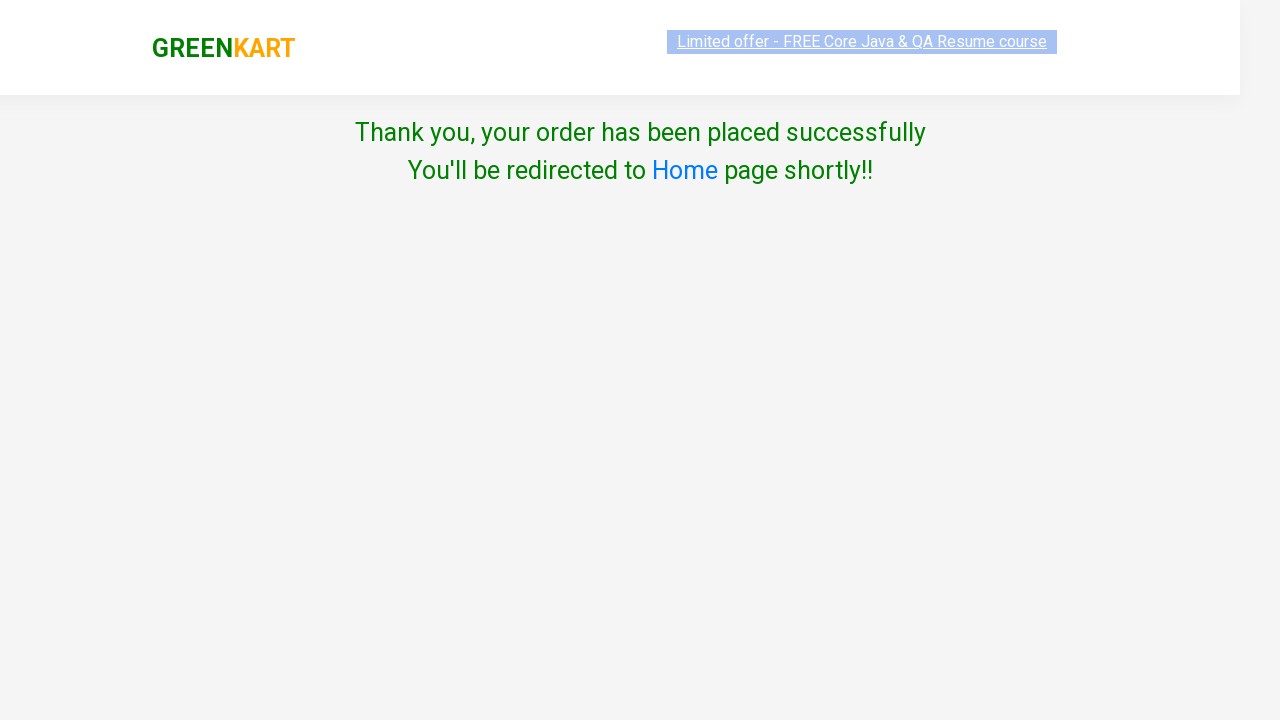